Tests e-commerce shopping flow by adding specific products (Brocolli, Tomato, Pumpkin, Mango, Pomegranate, Almonds, Cashews) to cart, proceeding to checkout, and applying a promo code.

Starting URL: https://rahulshettyacademy.com/seleniumPractise/

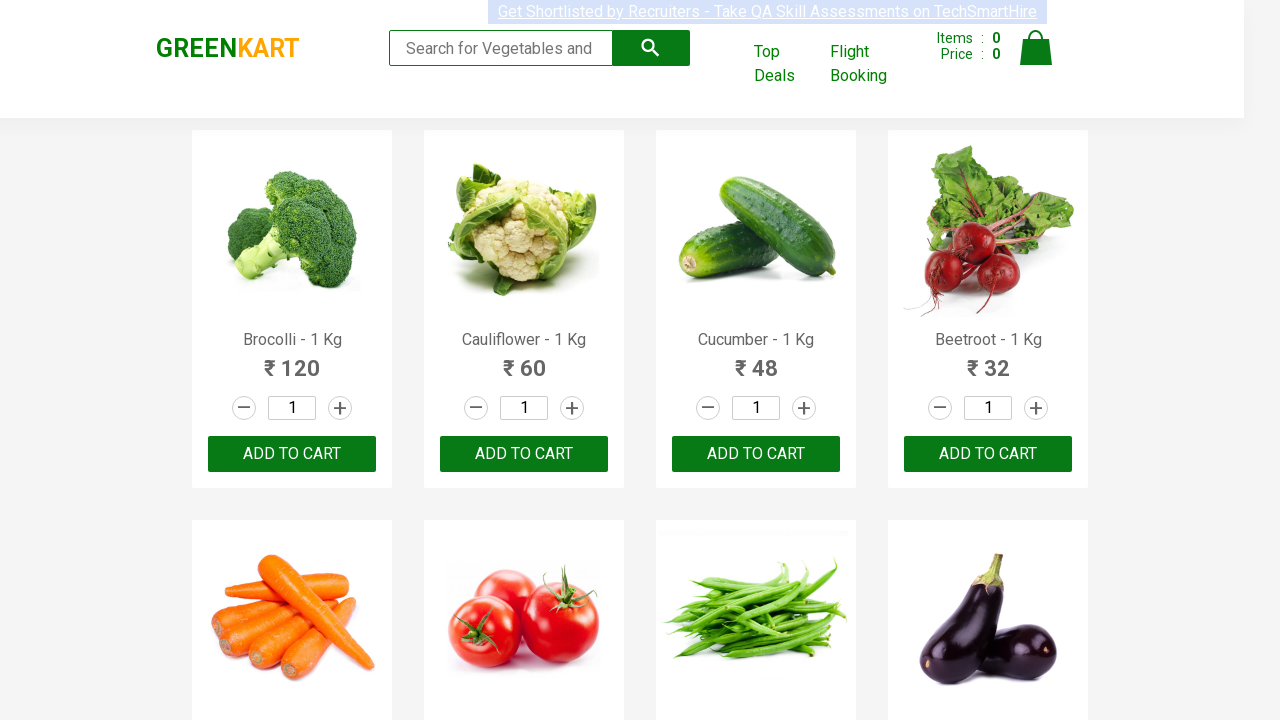

Waited for product elements to load on e-commerce page
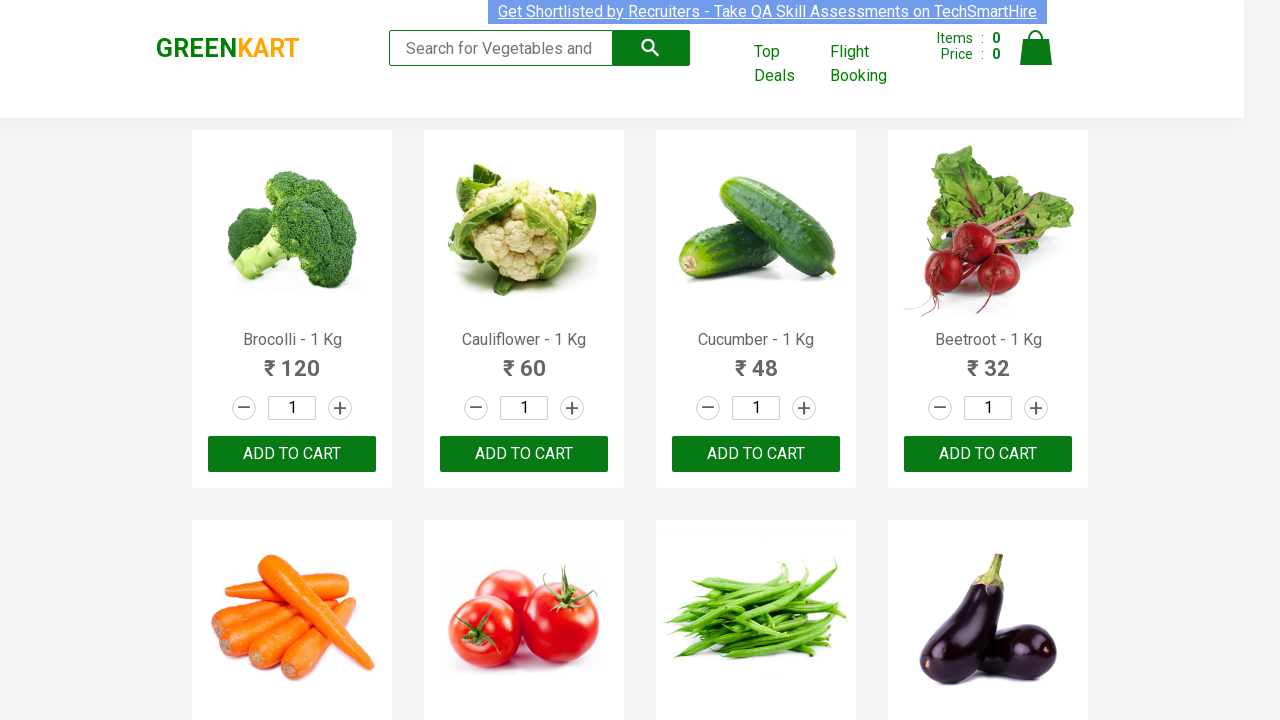

Retrieved all product name elements from page
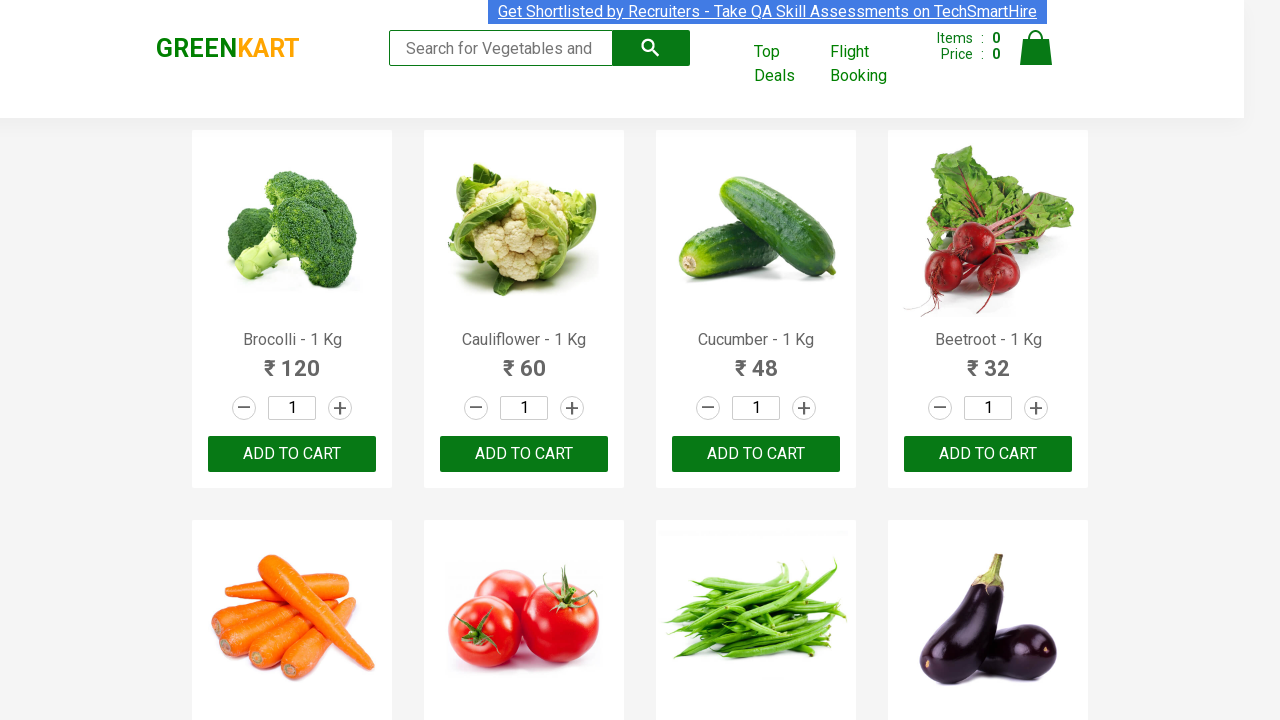

Retrieved all add-to-cart buttons from page
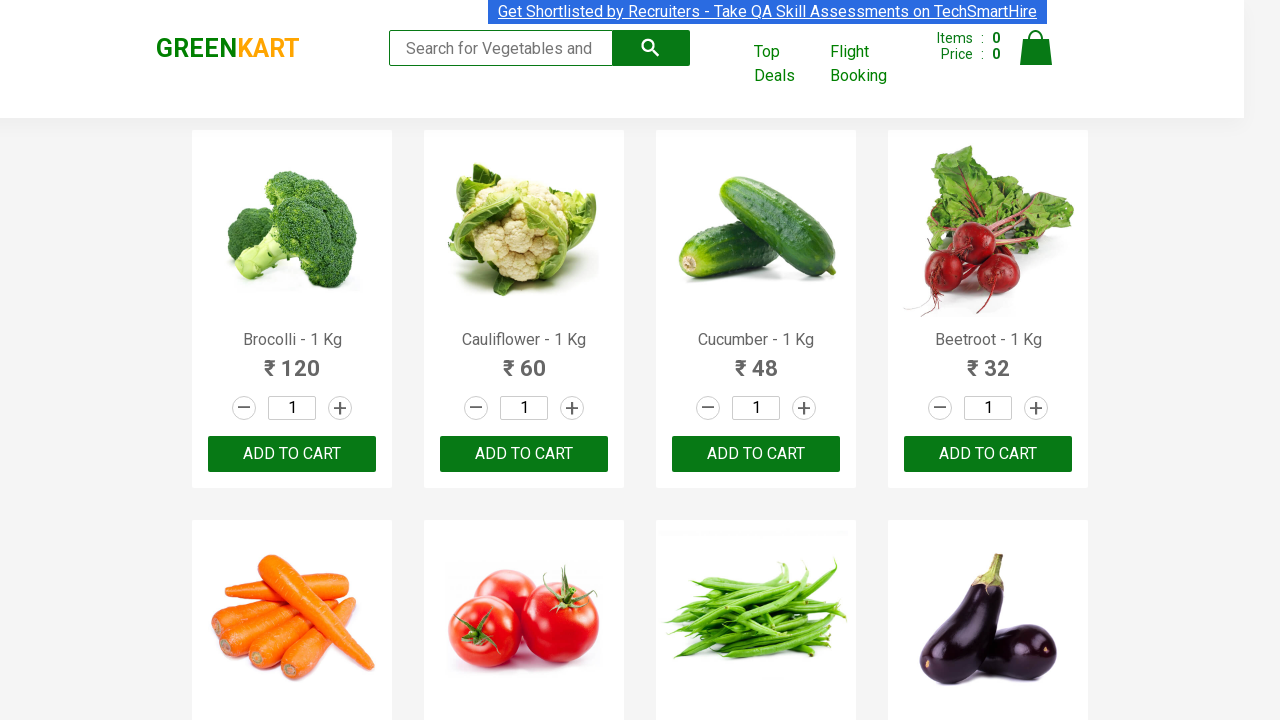

Added 'Brocolli' to cart at (292, 454) on div.product-action button >> nth=0
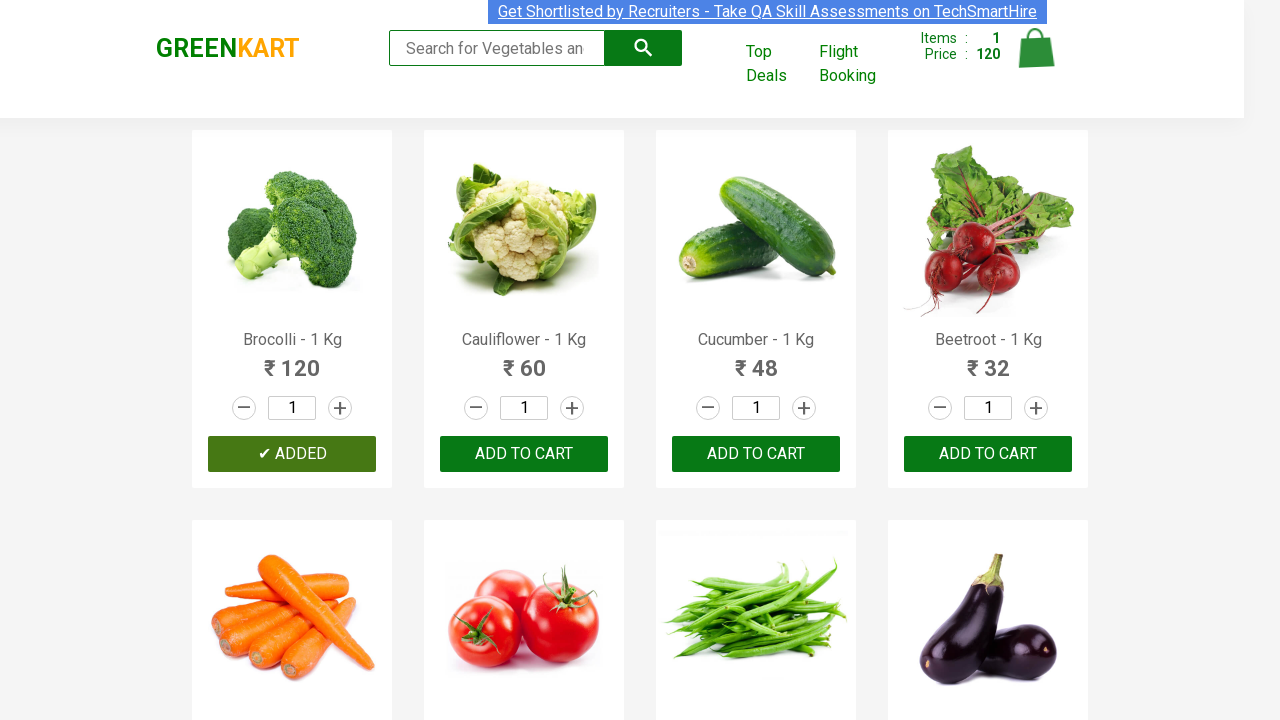

Waited for cart update after adding product
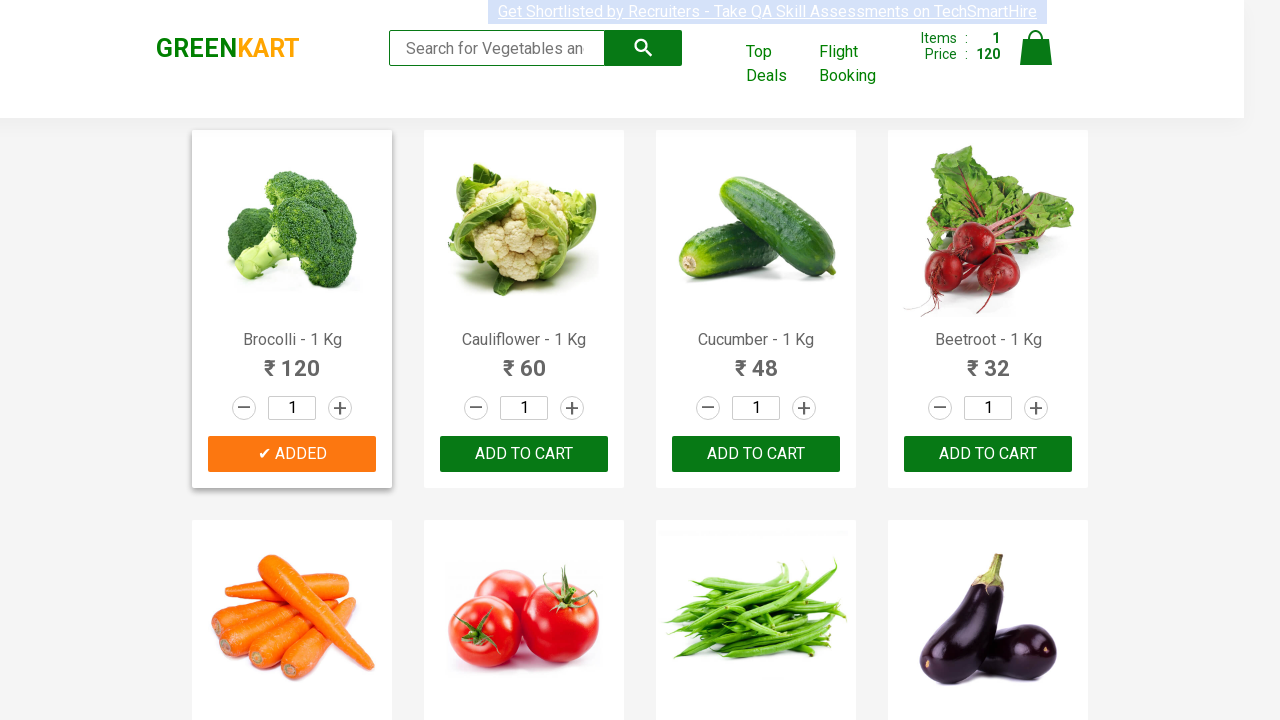

Added 'Tomato' to cart at (524, 360) on div.product-action button >> nth=5
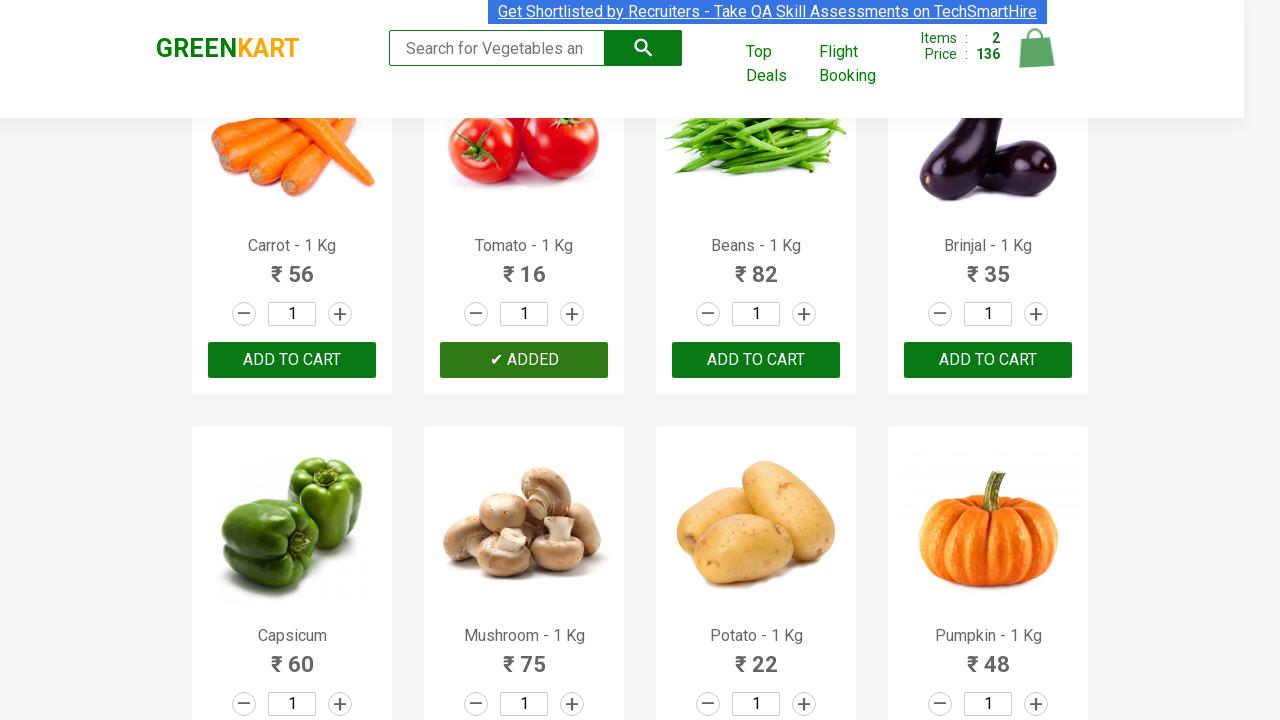

Waited for cart update after adding product
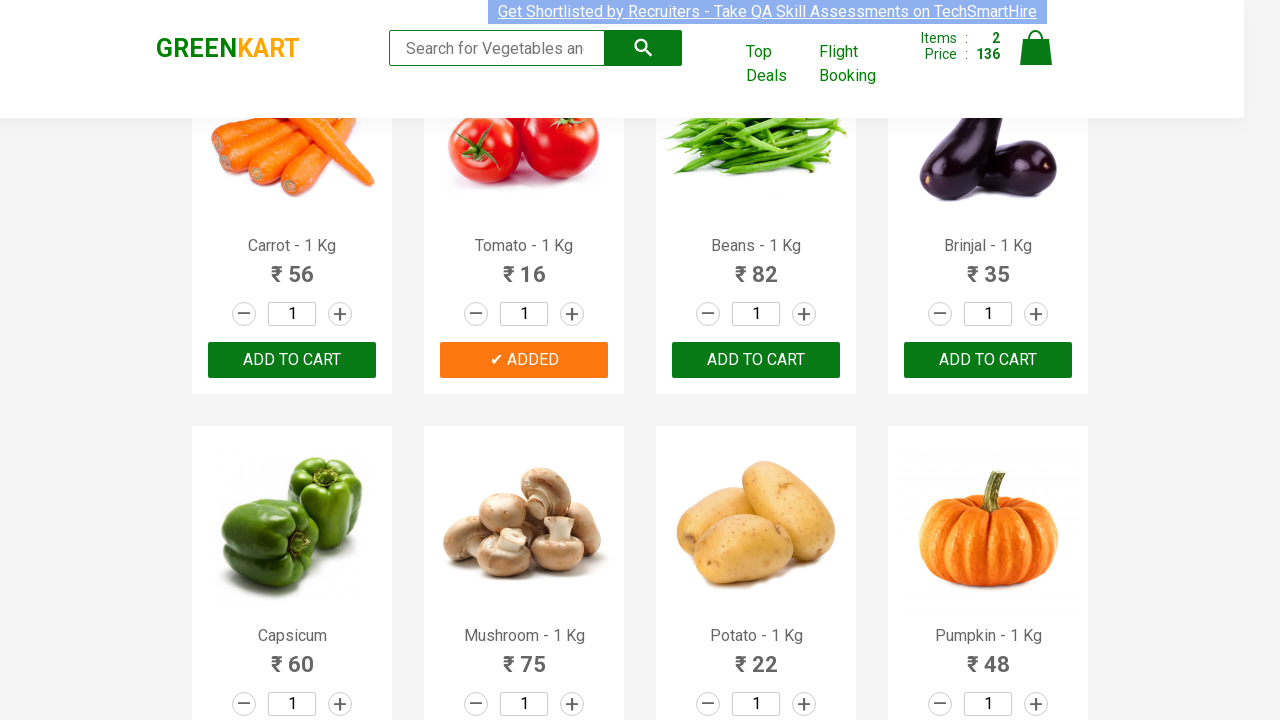

Added 'Pumpkin' to cart at (988, 360) on div.product-action button >> nth=11
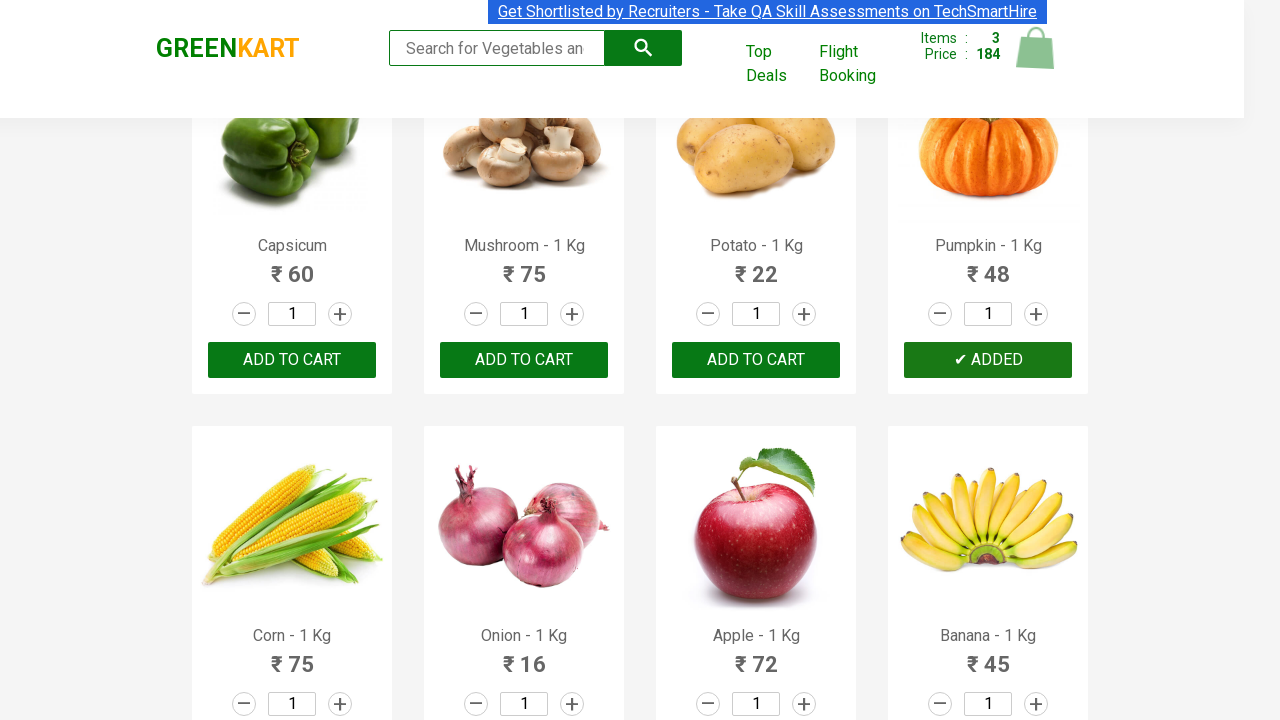

Waited for cart update after adding product
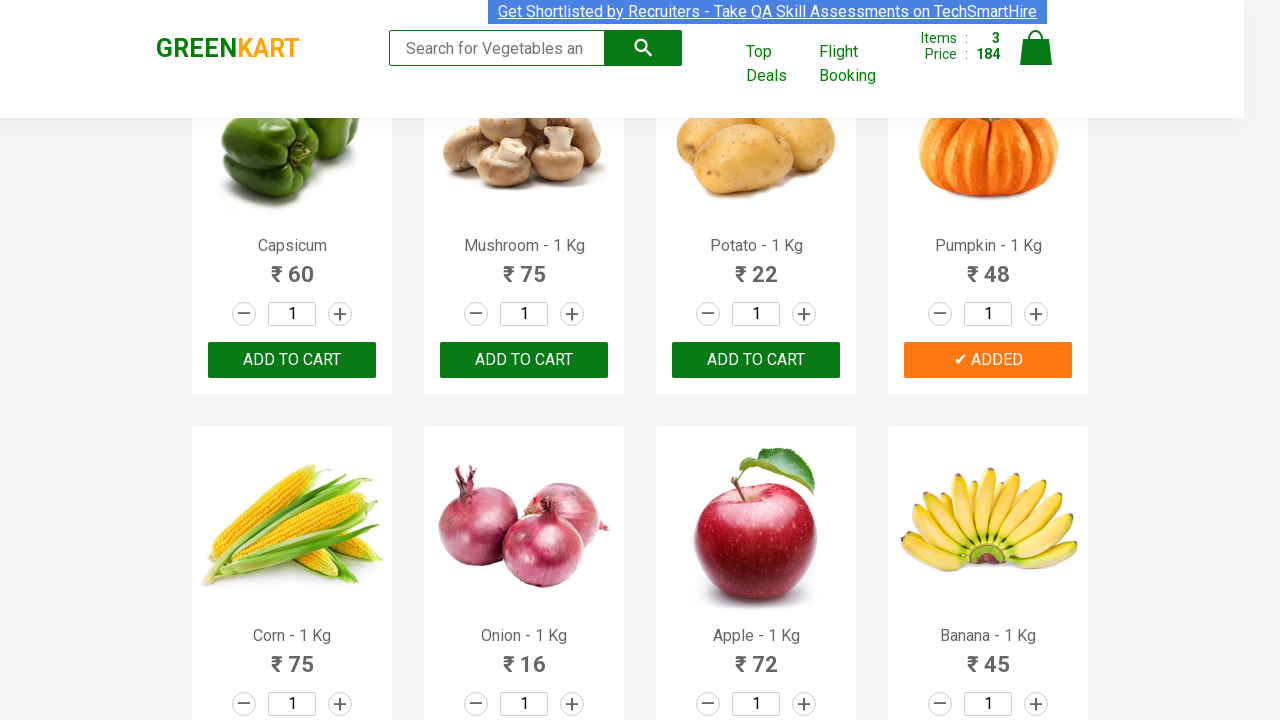

Added 'Mango' to cart at (524, 360) on div.product-action button >> nth=17
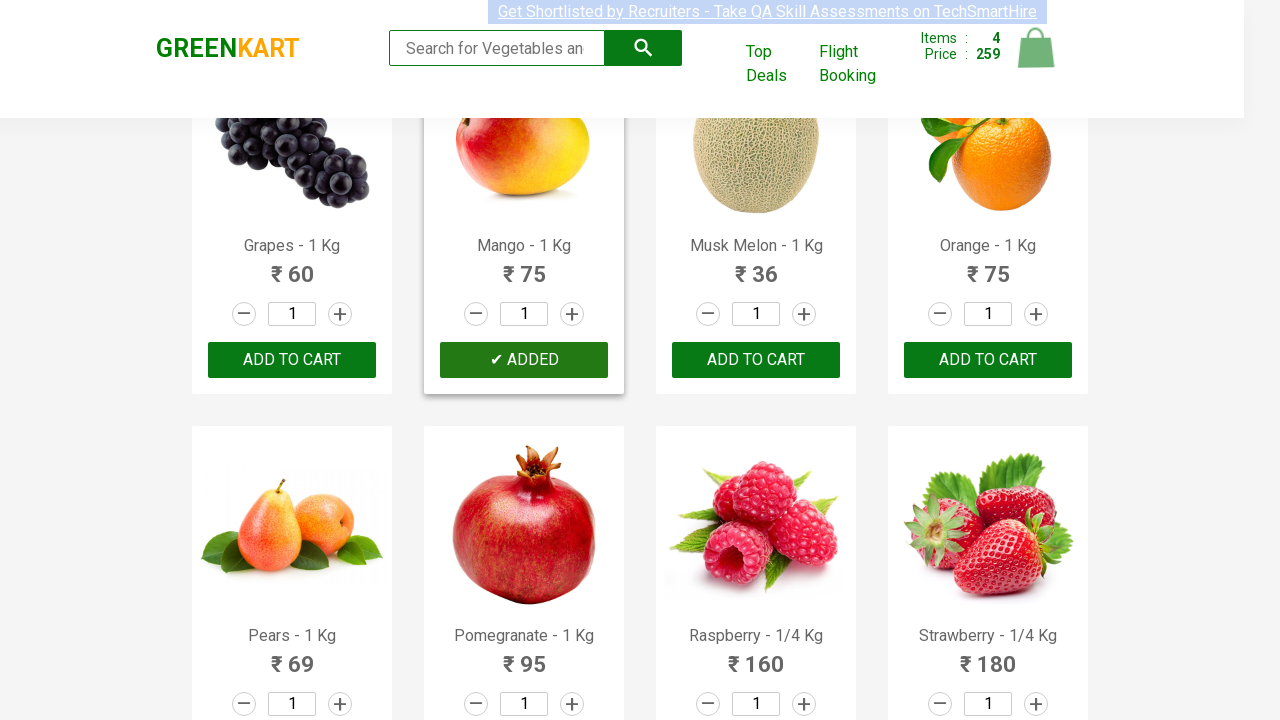

Waited for cart update after adding product
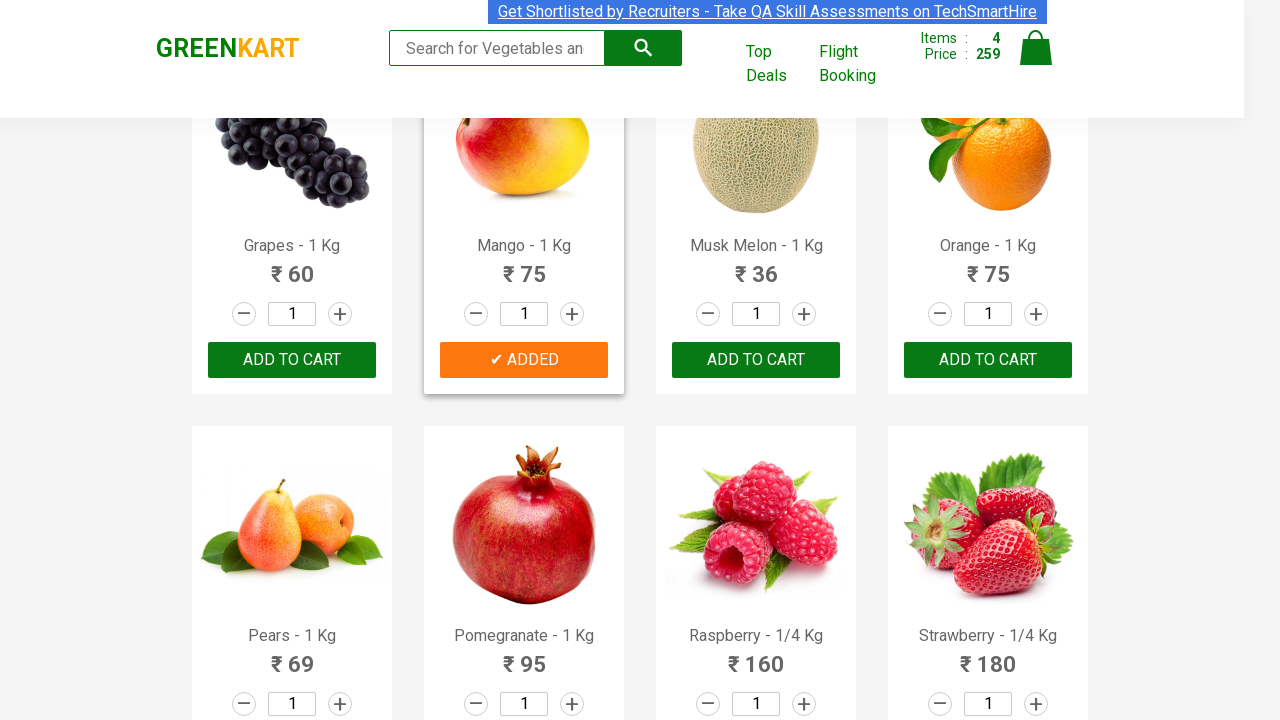

Added 'Pomegranate' to cart at (524, 360) on div.product-action button >> nth=21
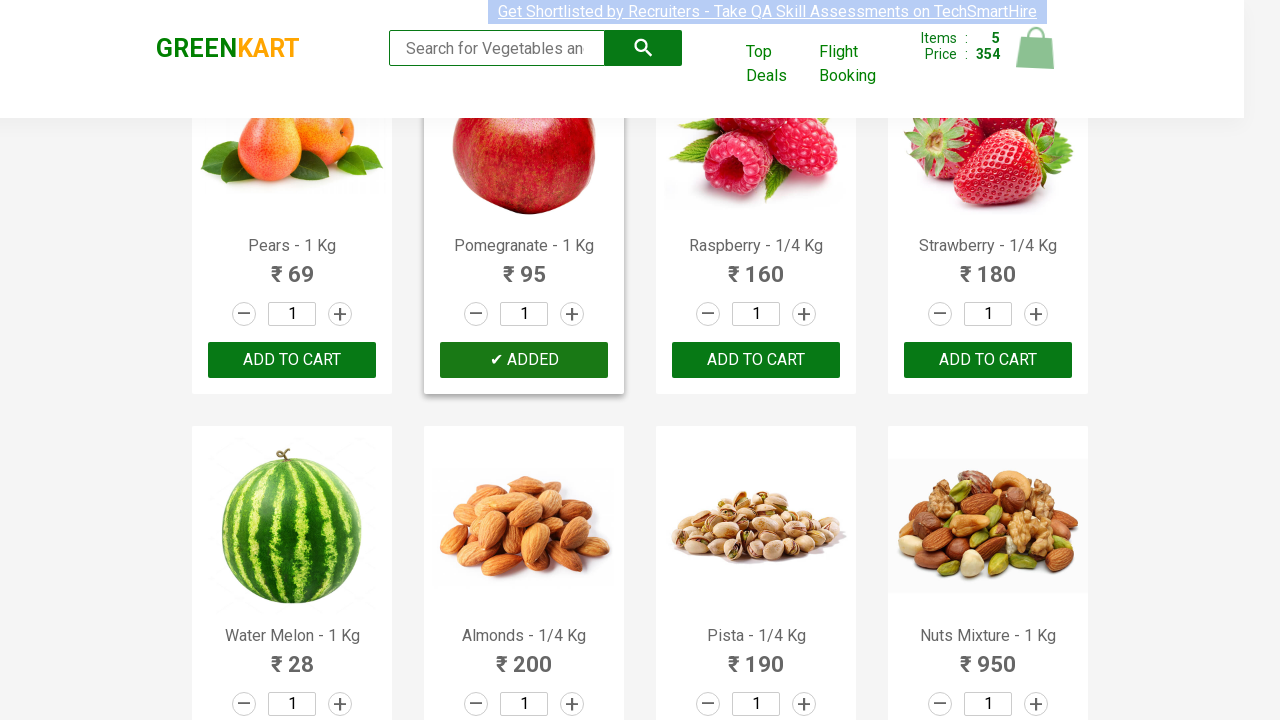

Waited for cart update after adding product
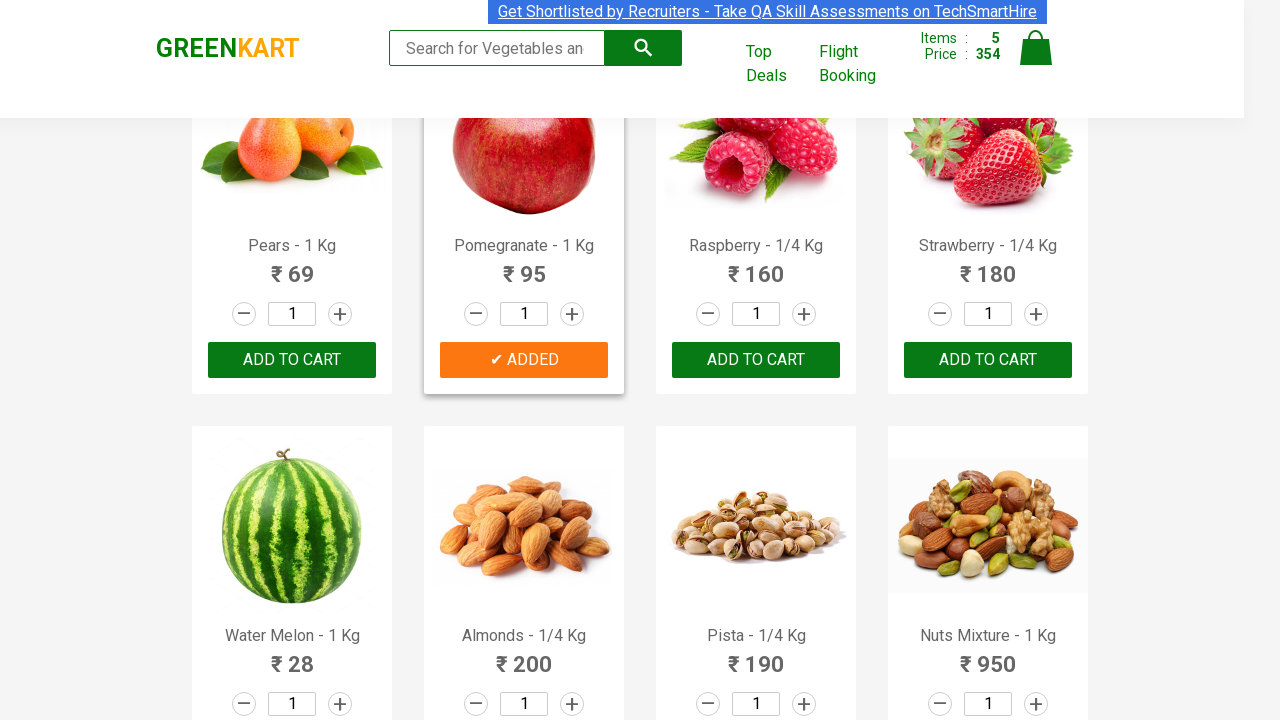

Added 'Almonds' to cart at (524, 360) on div.product-action button >> nth=25
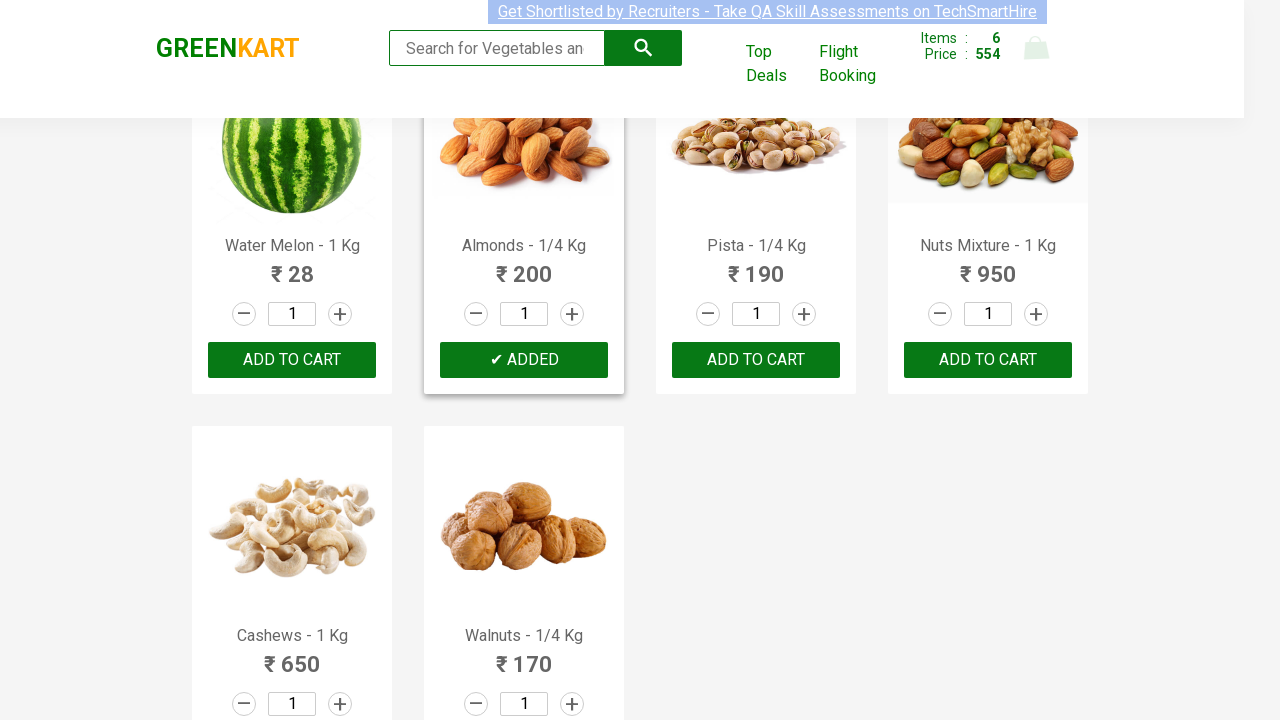

Waited for cart update after adding product
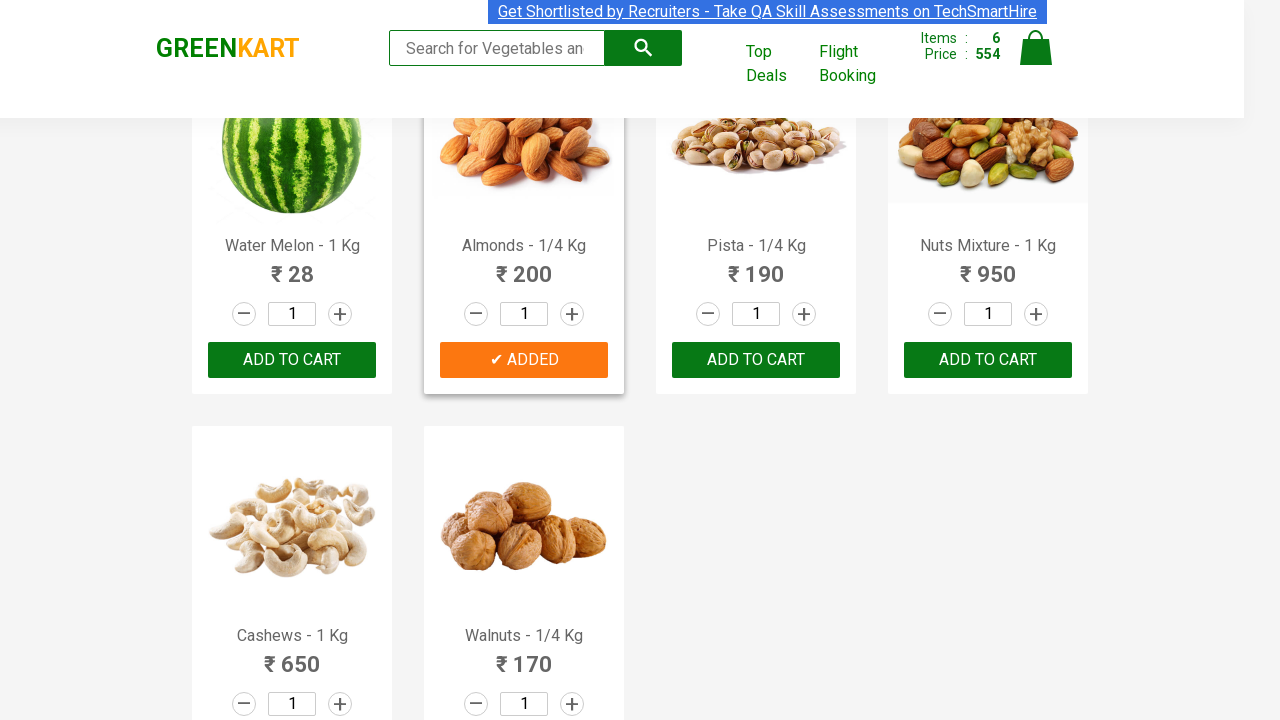

Added 'Cashews' to cart at (292, 569) on div.product-action button >> nth=28
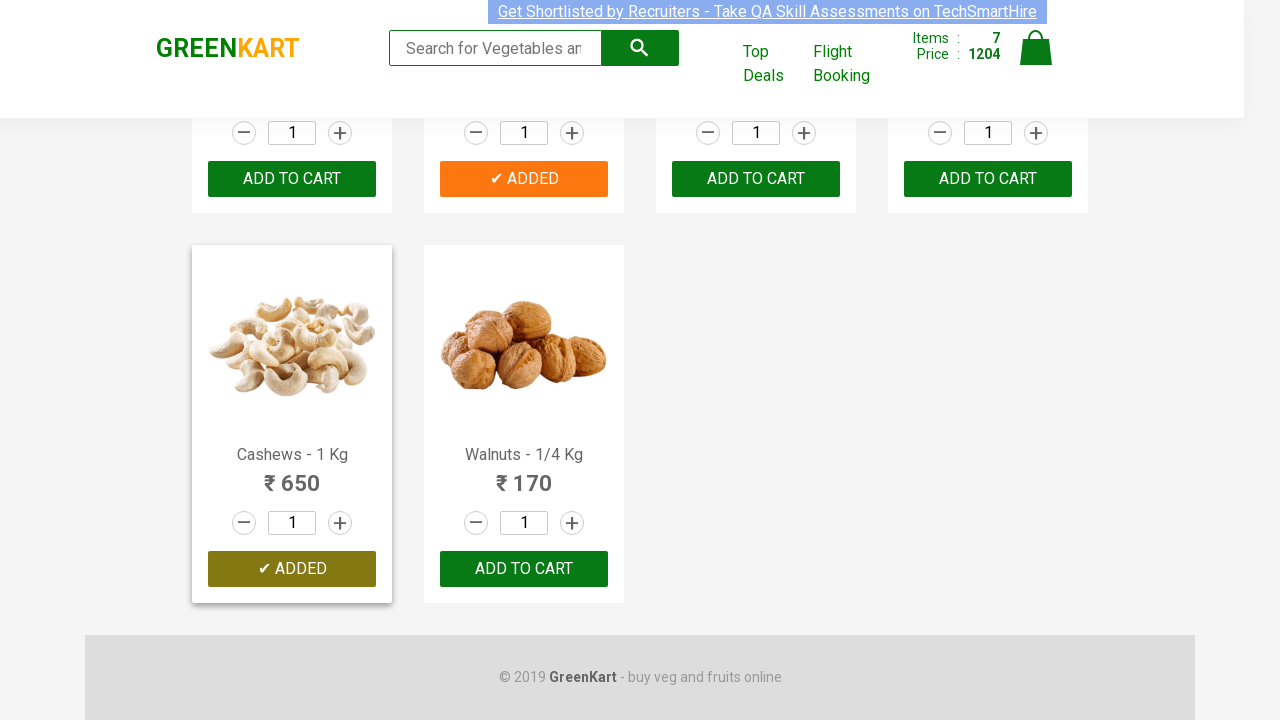

Waited for cart update after adding product
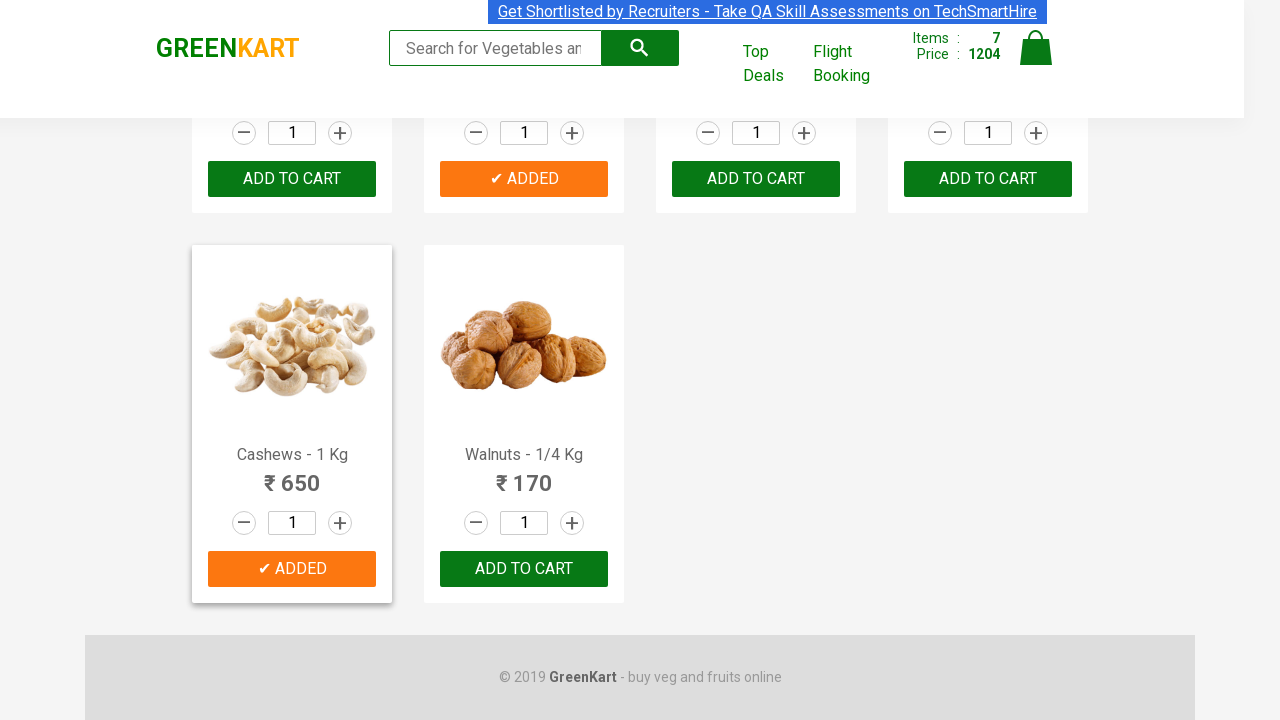

Clicked cart icon to view shopping cart at (1036, 48) on img[alt='Cart']
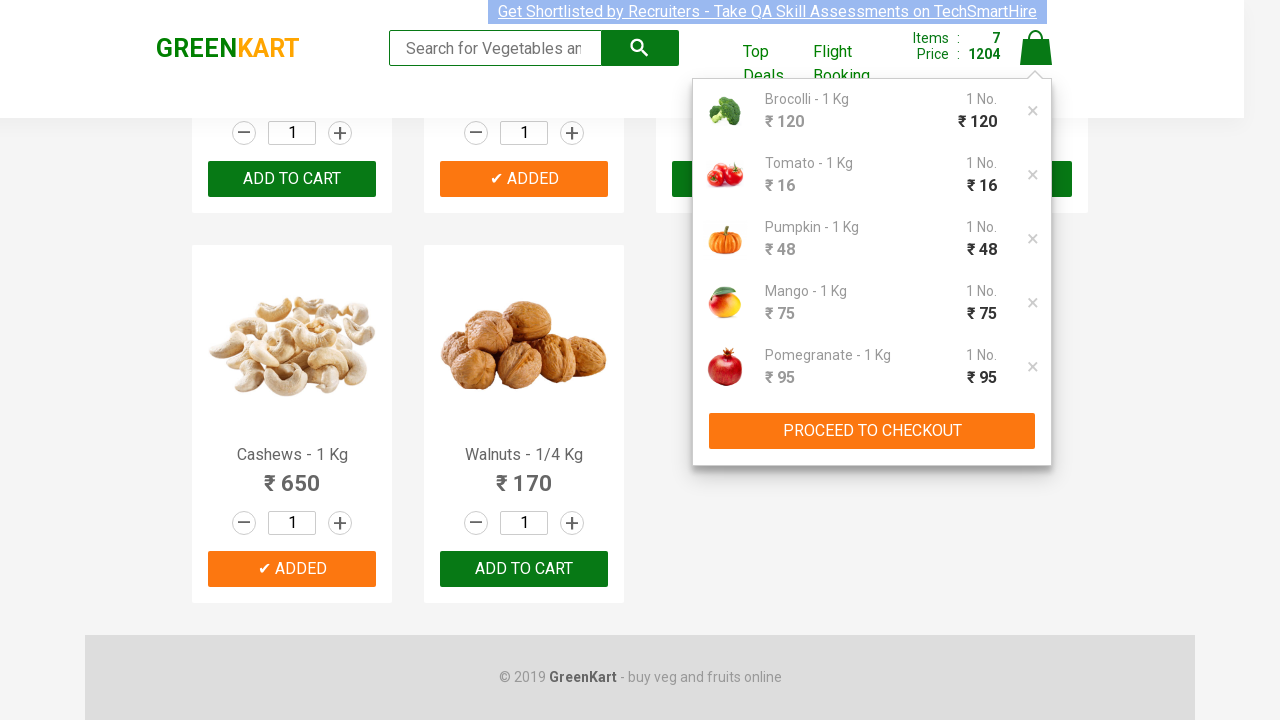

Clicked 'PROCEED TO CHECKOUT' button at (872, 431) on button:has-text('PROCEED TO CHECKOUT')
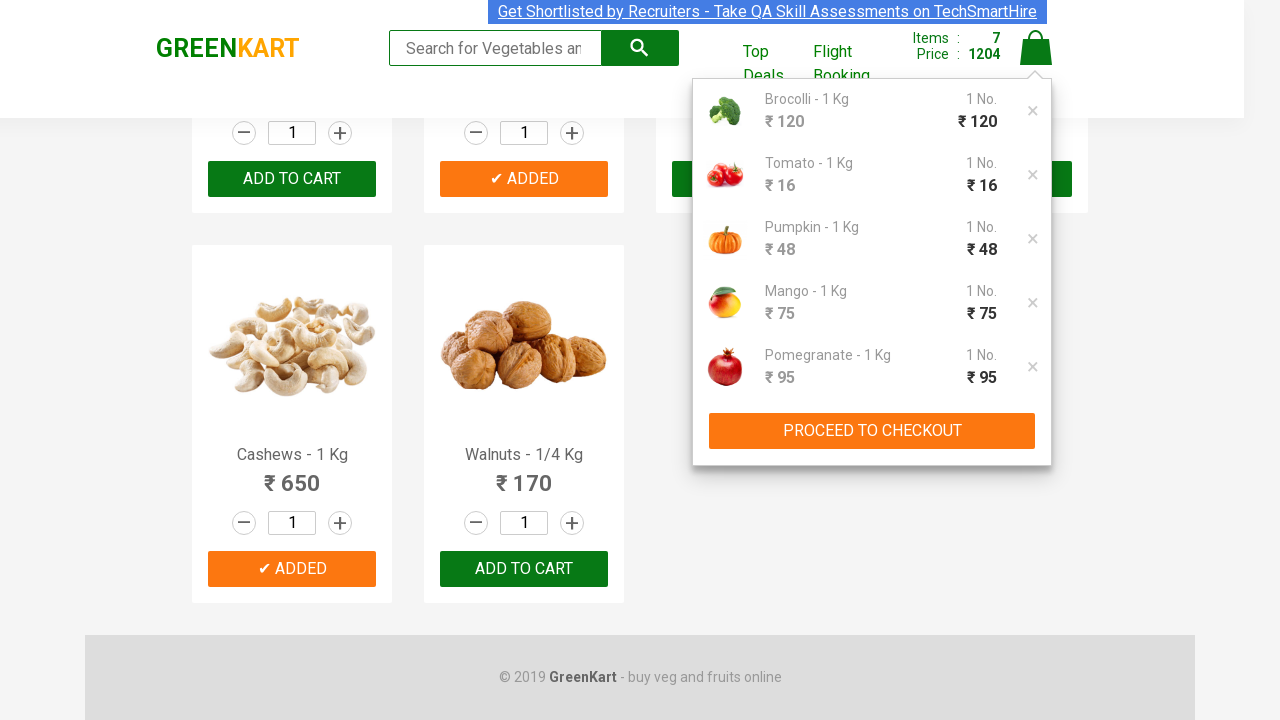

Entered promo code 'rahulshettyacademy' in promo code field on .promoCode
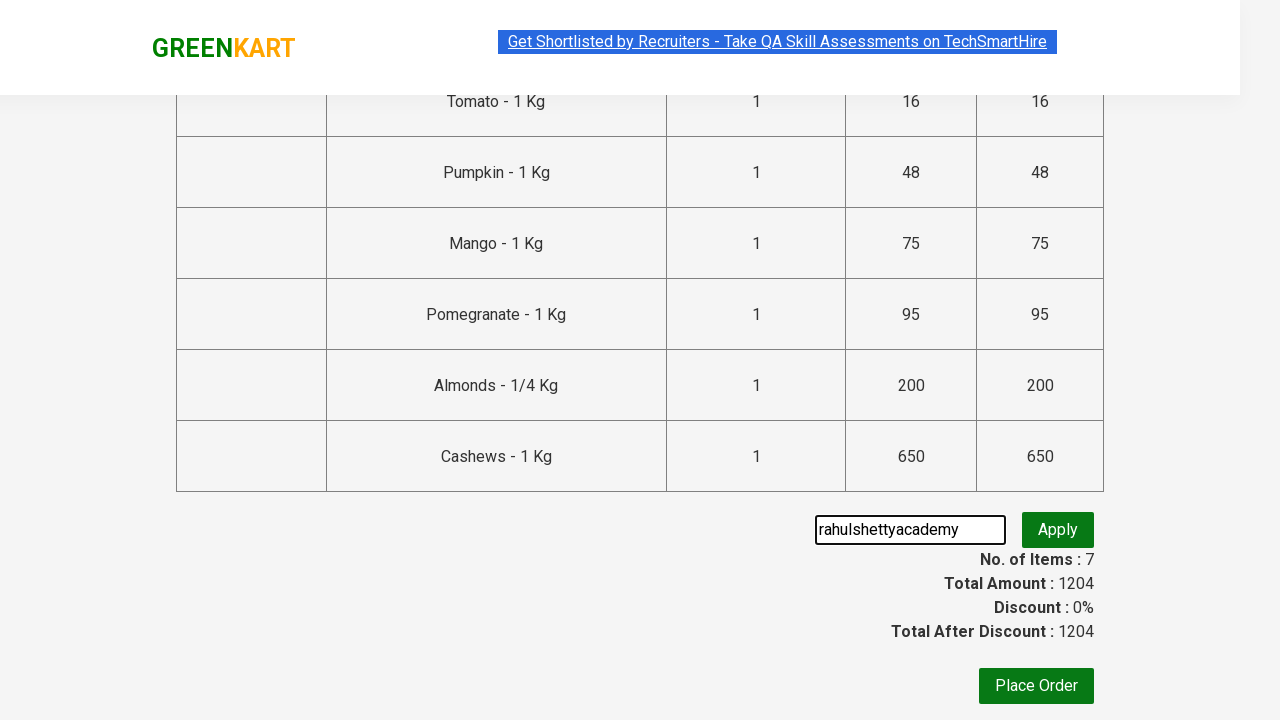

Clicked 'Apply' button to apply promo code at (1058, 530) on button:has-text('Apply')
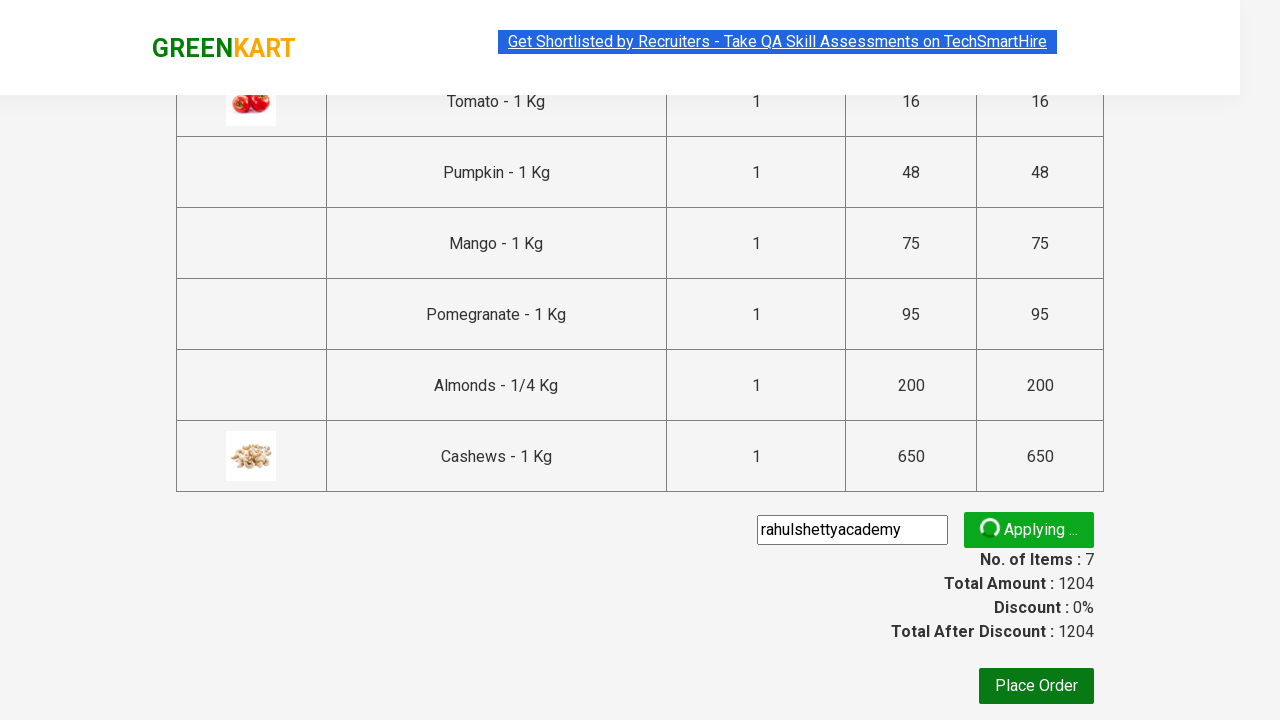

Verified promo code was successfully applied by checking promo info visibility
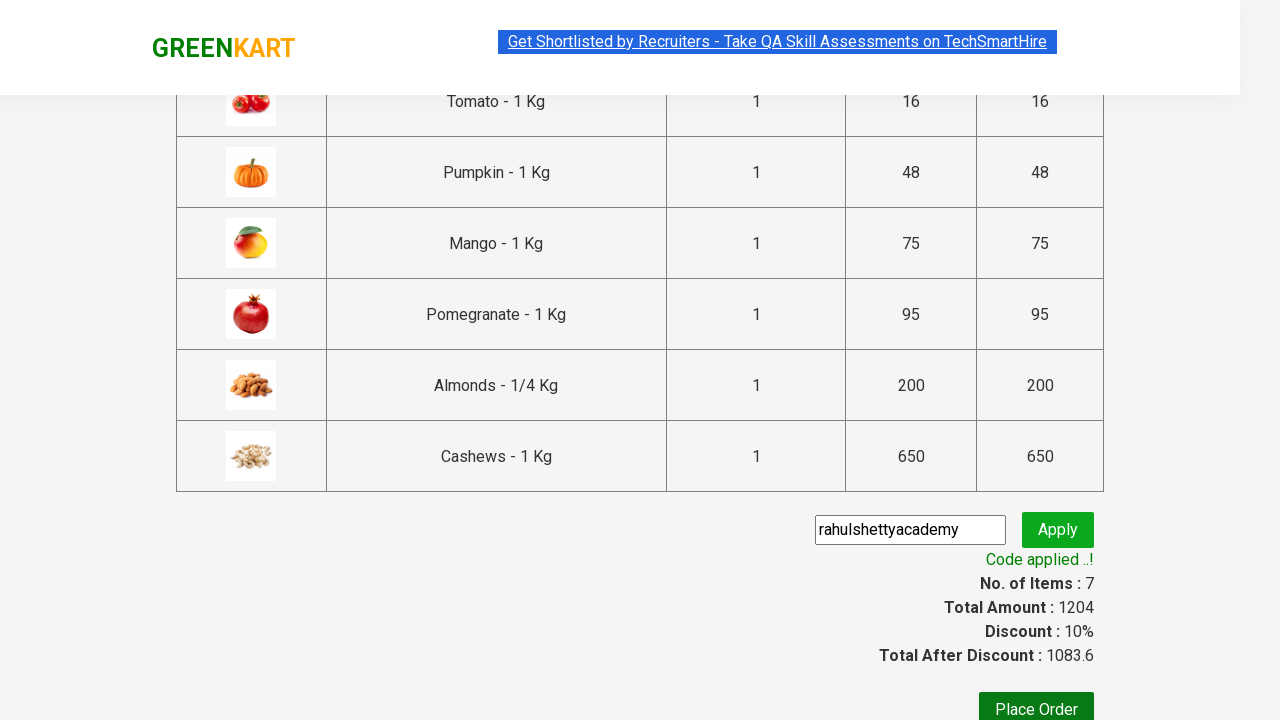

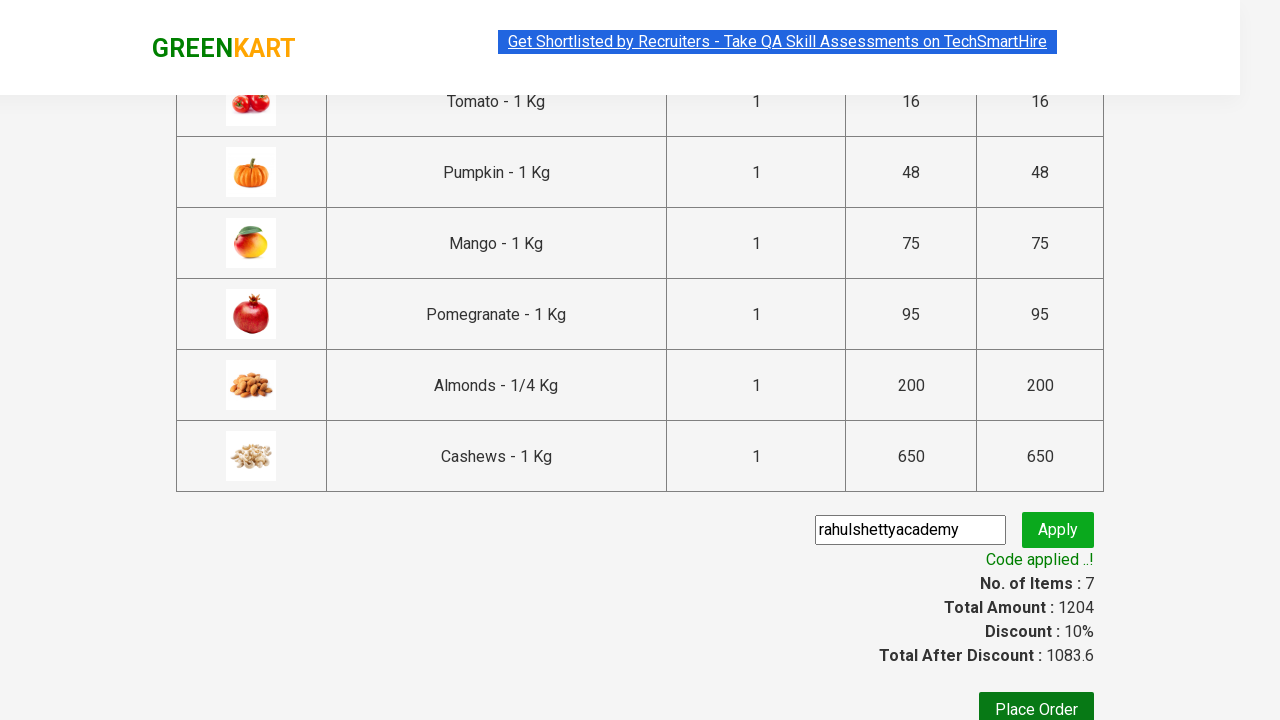